Tests a math exercise page by reading two numbers displayed on the page, calculating their sum, selecting the result from a dropdown, and submitting the form.

Starting URL: http://suninjuly.github.io/selects1.html

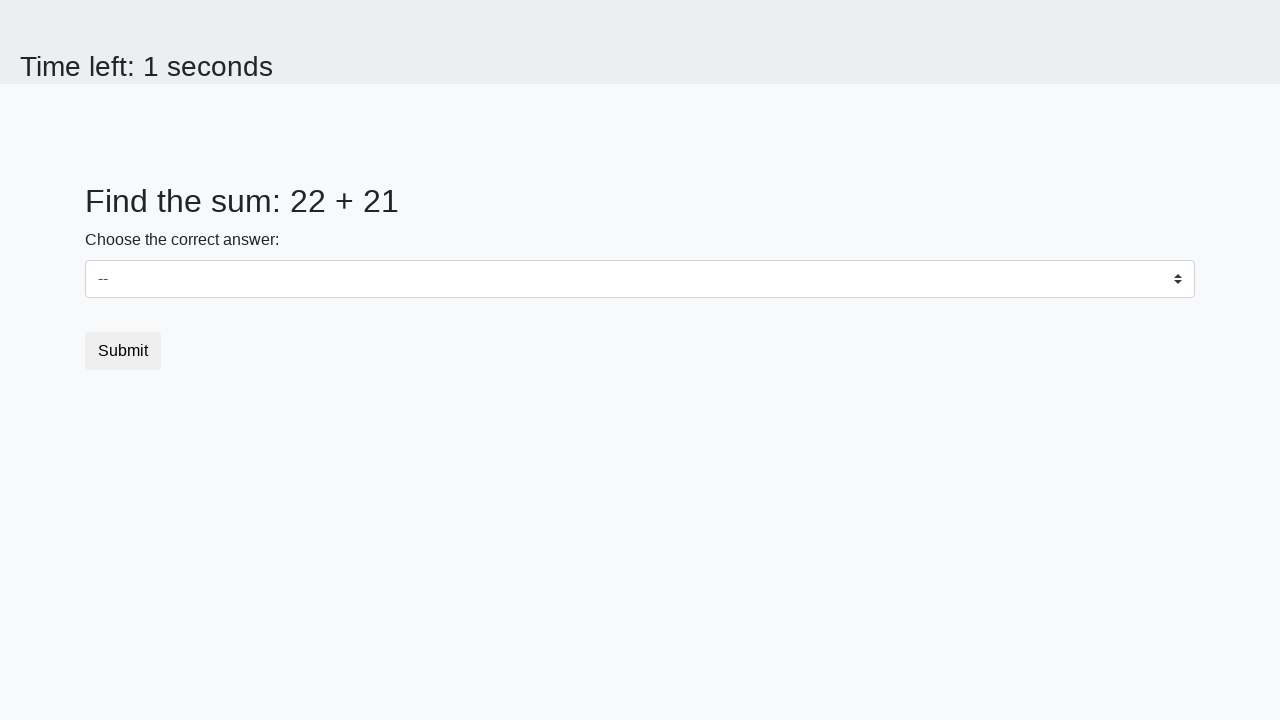

Read first number from #num1 element
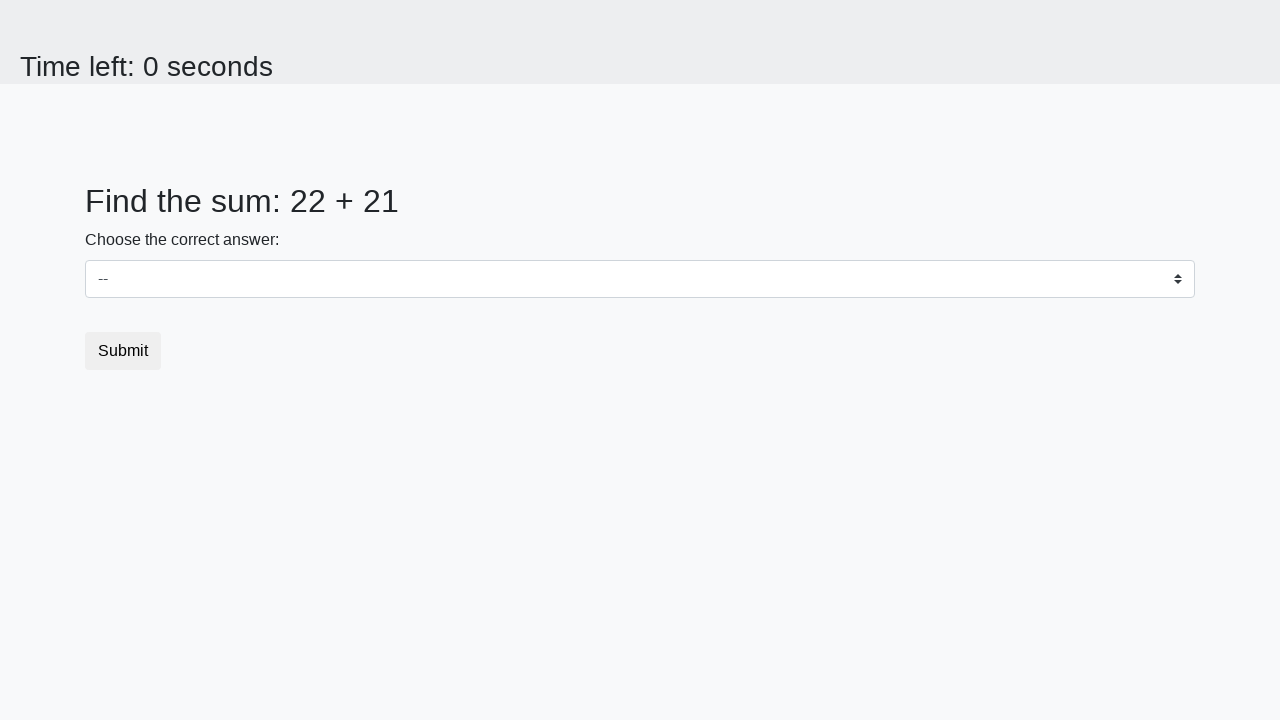

Read second number from #num2 element
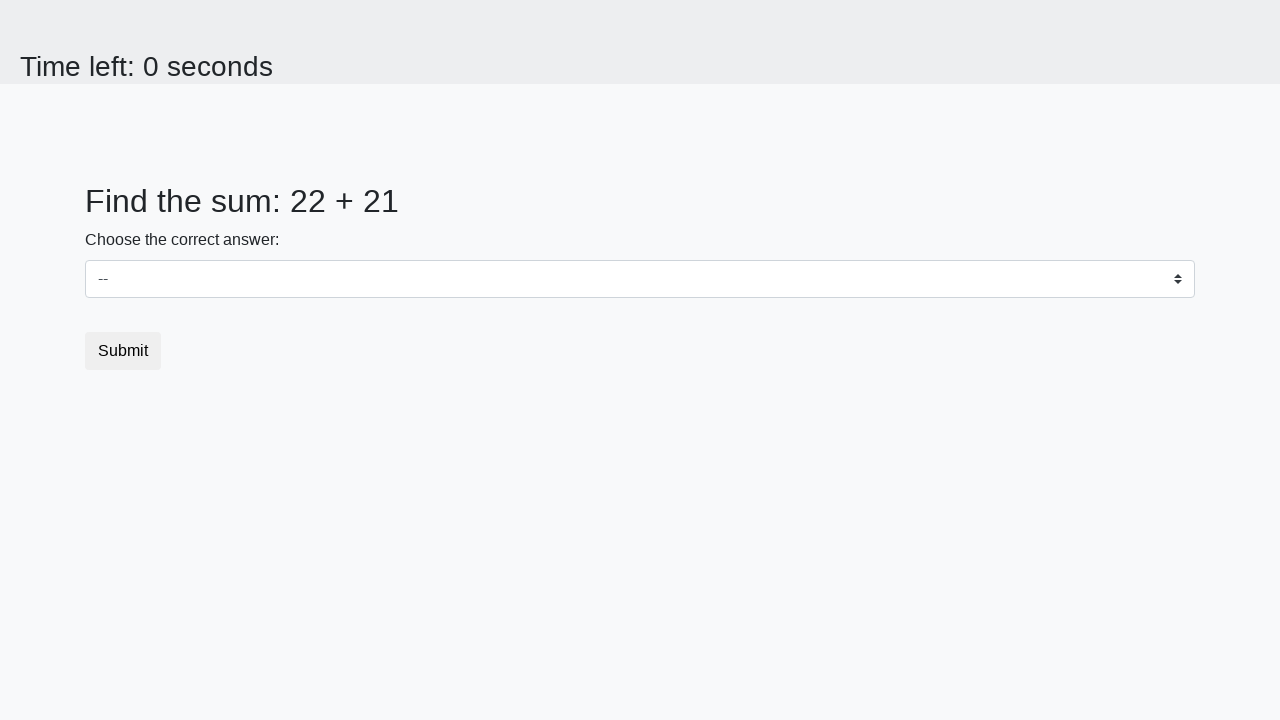

Calculated sum: 22 + 21 = 43
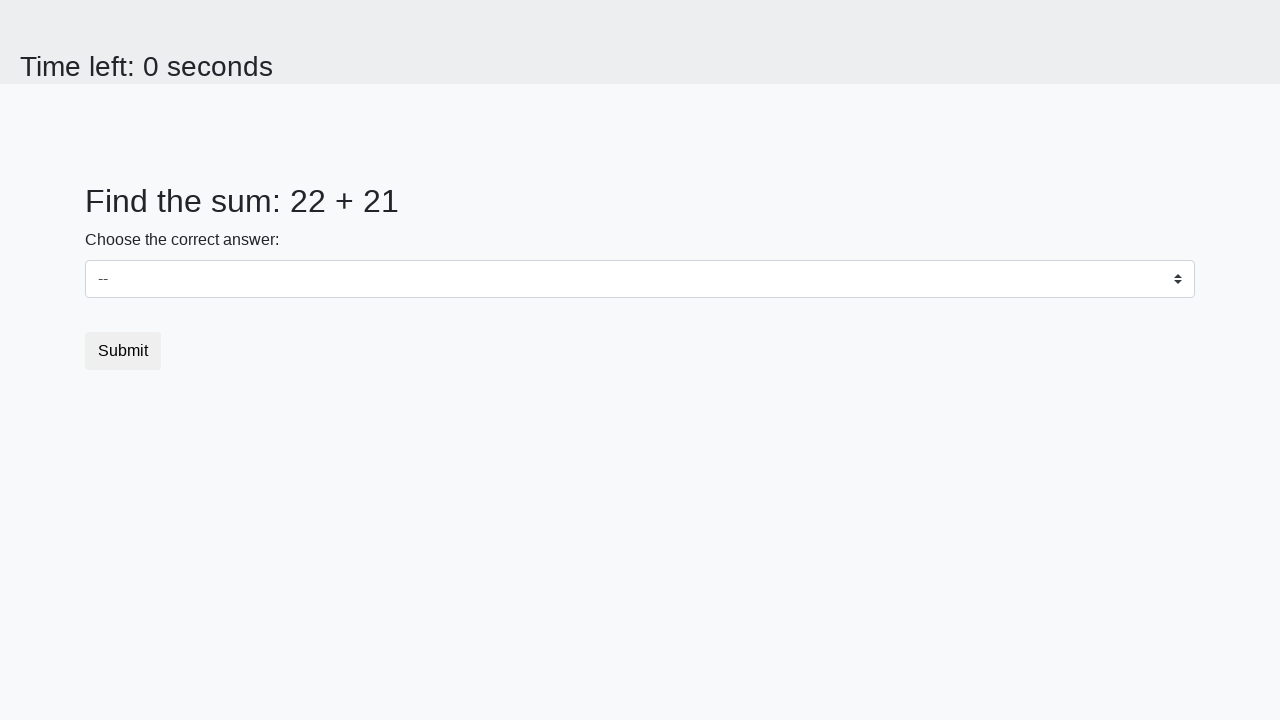

Selected value '43' from dropdown #dropdown on #dropdown
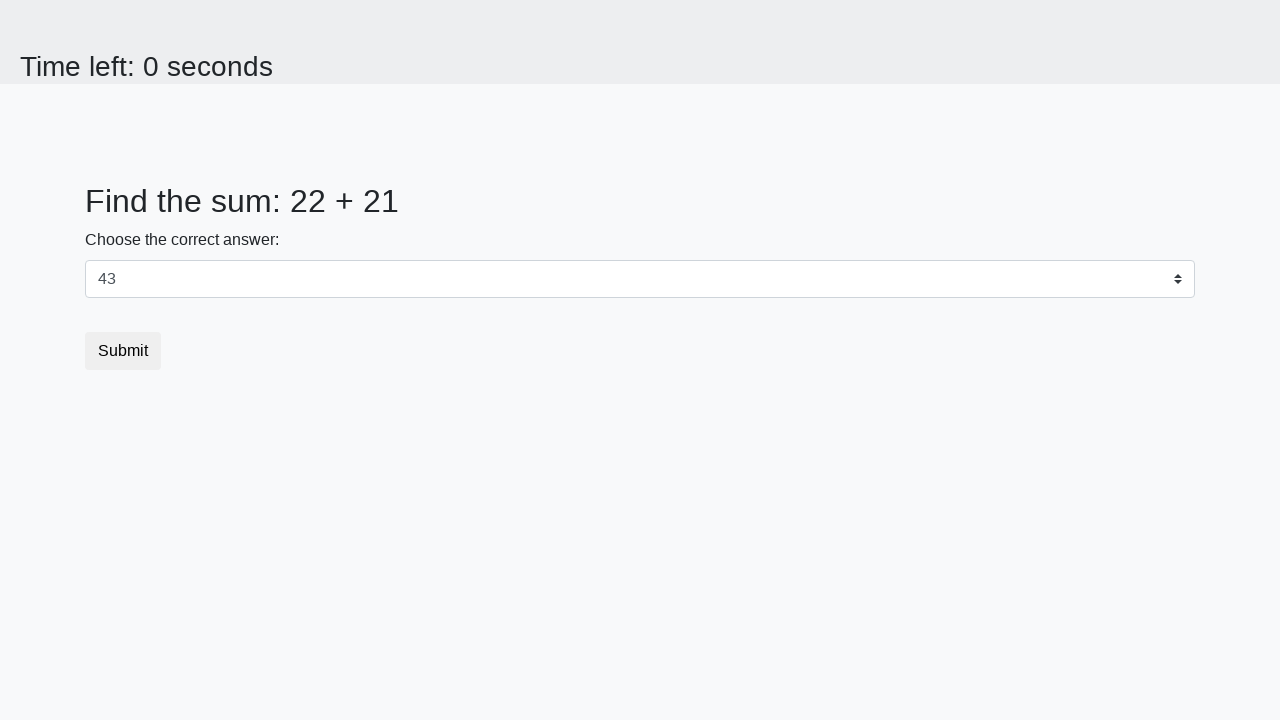

Clicked Submit button at (123, 351) on button:has-text('Submit')
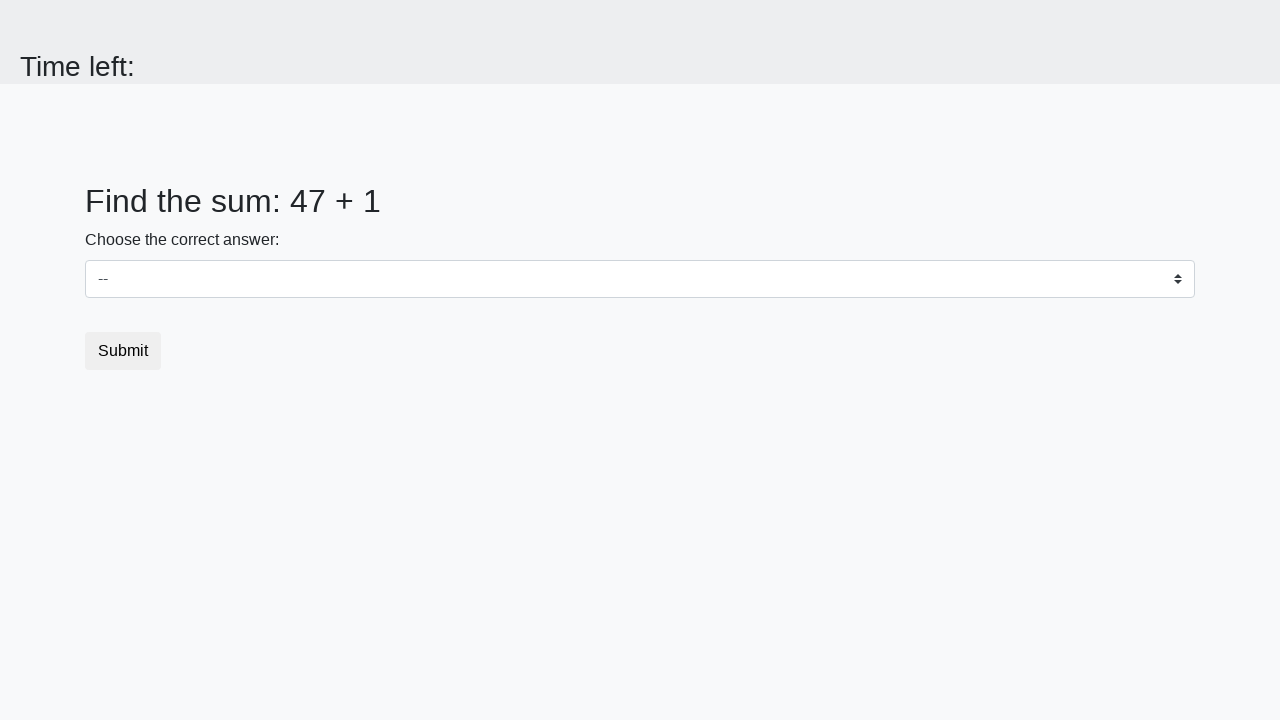

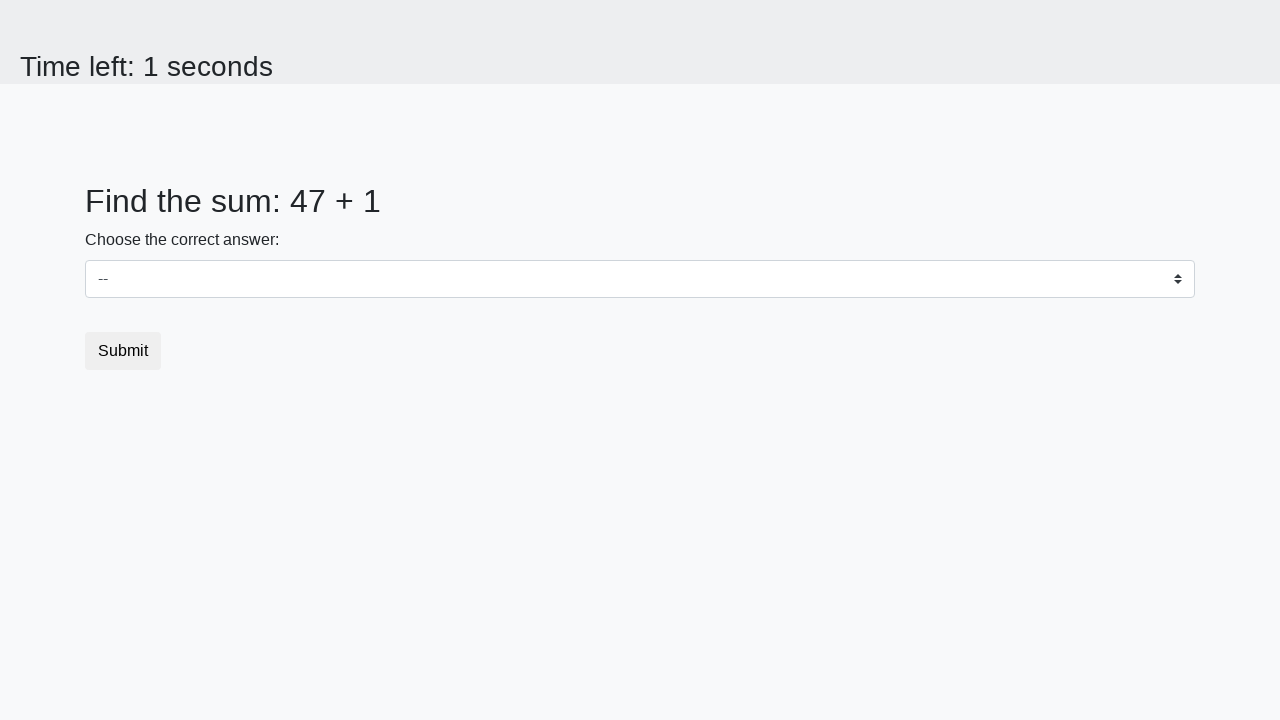